Opens the Upload and Download section from the elements menu.

Starting URL: https://demoqa.com/elements

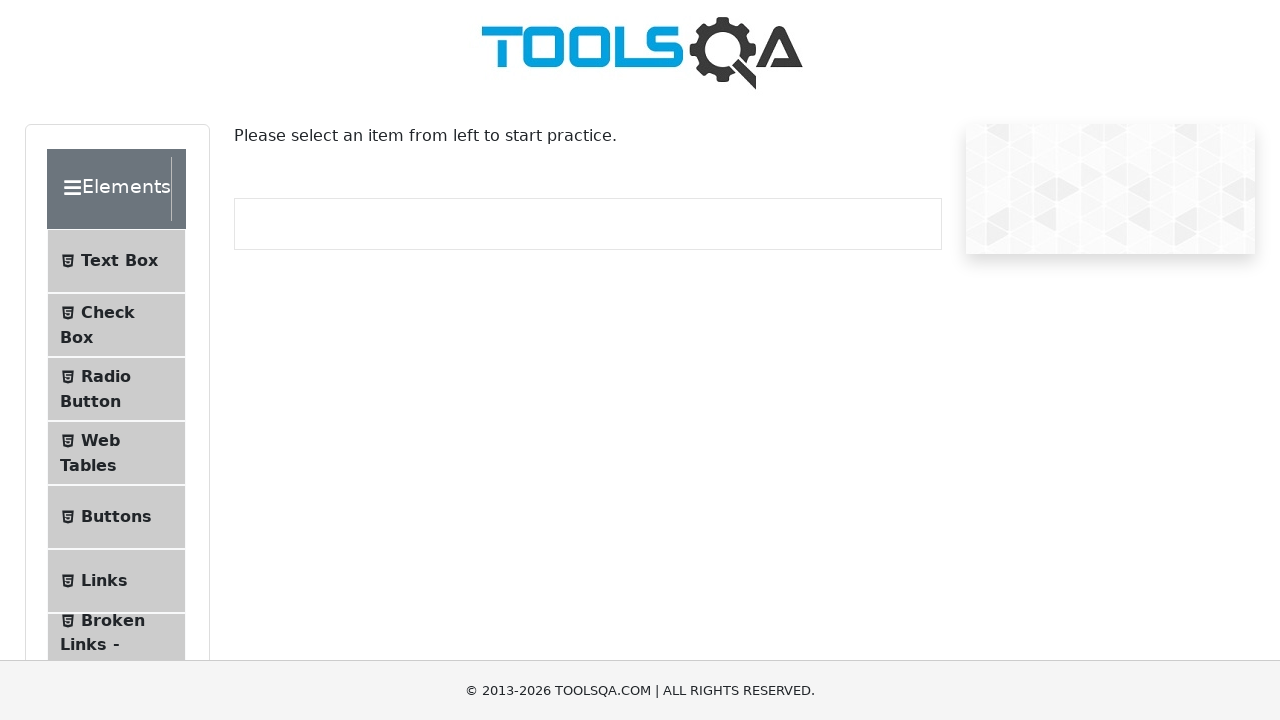

Clicked on Upload and Download menu item at (112, 335) on text=Upload and Download
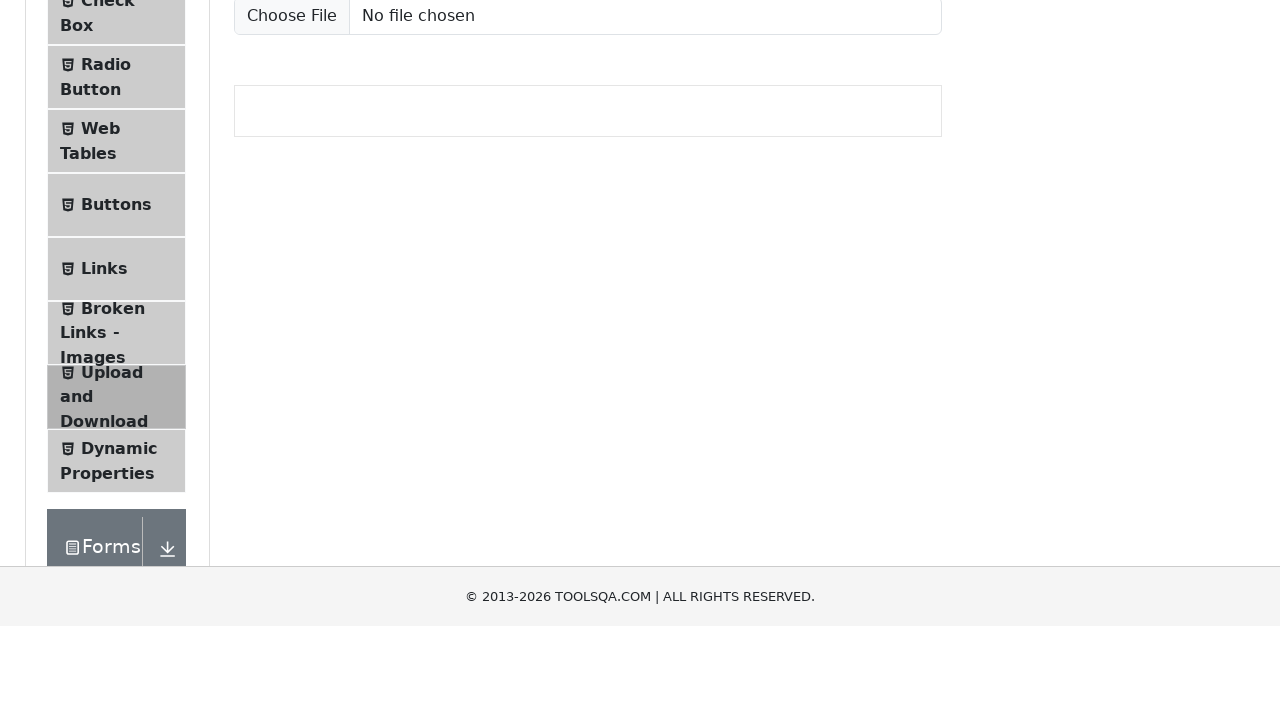

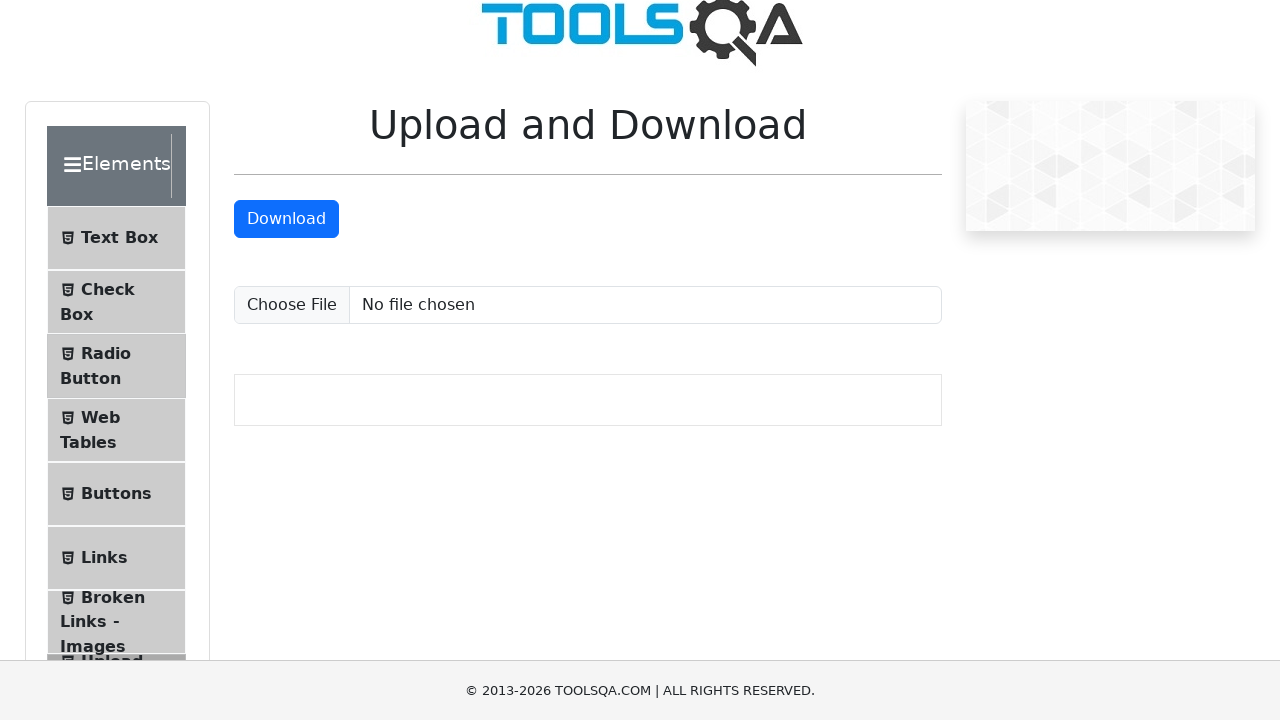